Tests checkbox handling by selecting the first 3 checkboxes, then unselecting them if they are selected

Starting URL: https://testautomationpractice.blogspot.com/

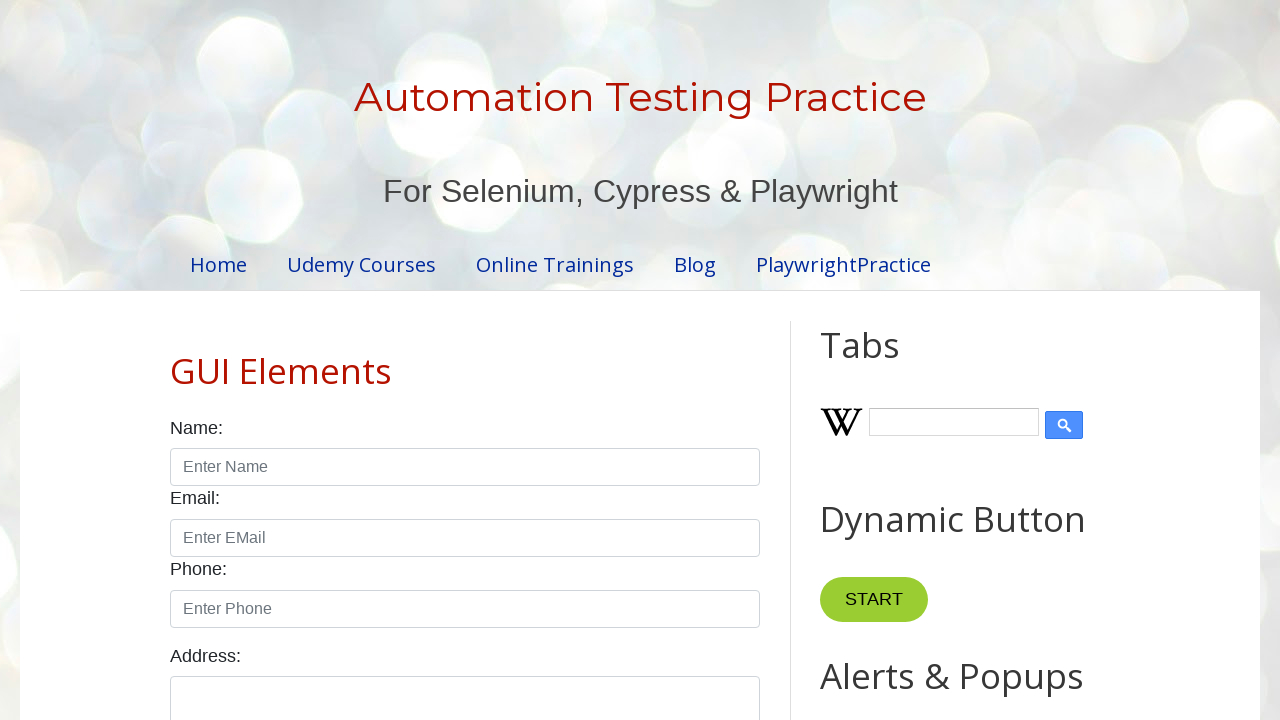

Located all checkboxes with form-check-input class
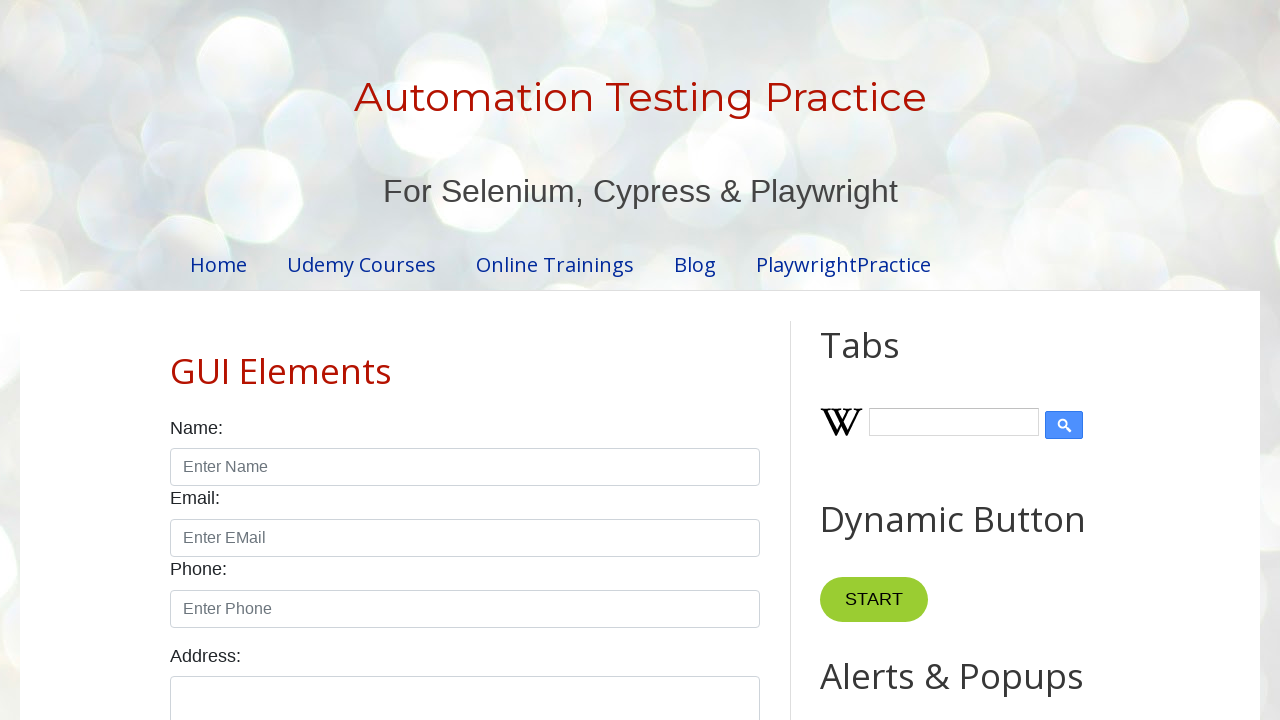

Clicked checkbox 1 to select it at (176, 360) on xpath=//input[@class='form-check-input' and @type='checkbox'] >> nth=0
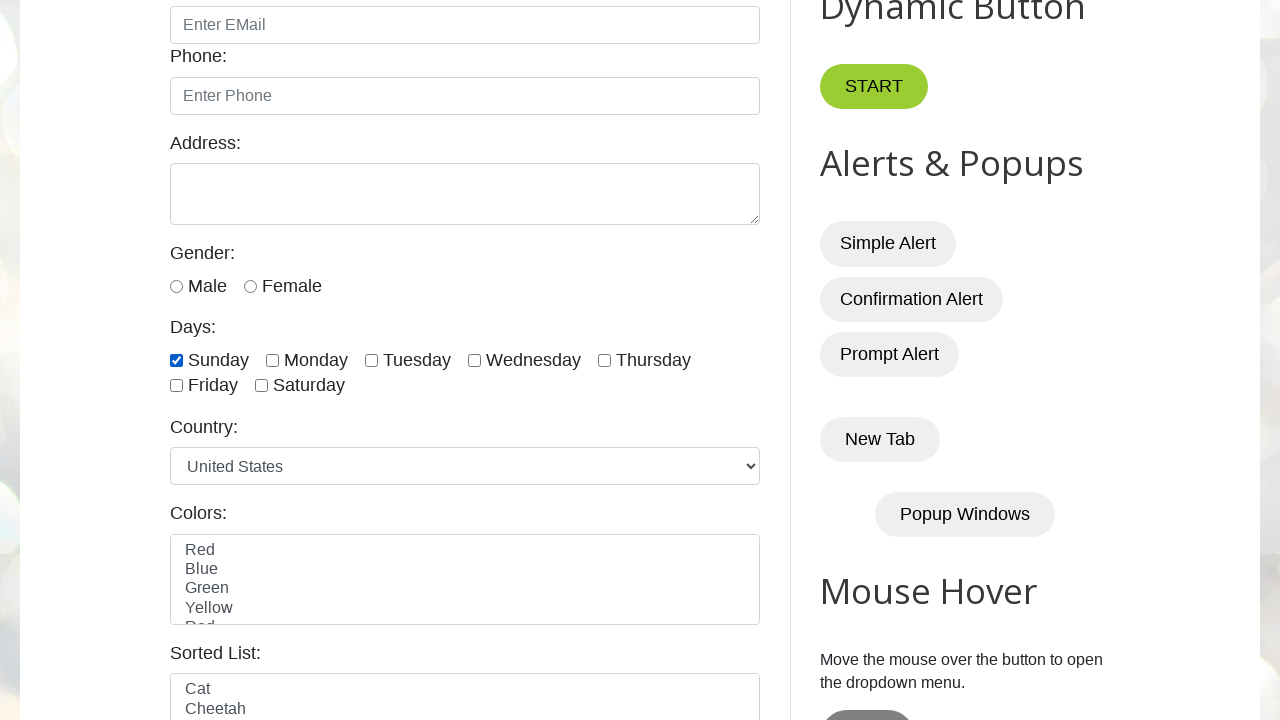

Clicked checkbox 2 to select it at (272, 360) on xpath=//input[@class='form-check-input' and @type='checkbox'] >> nth=1
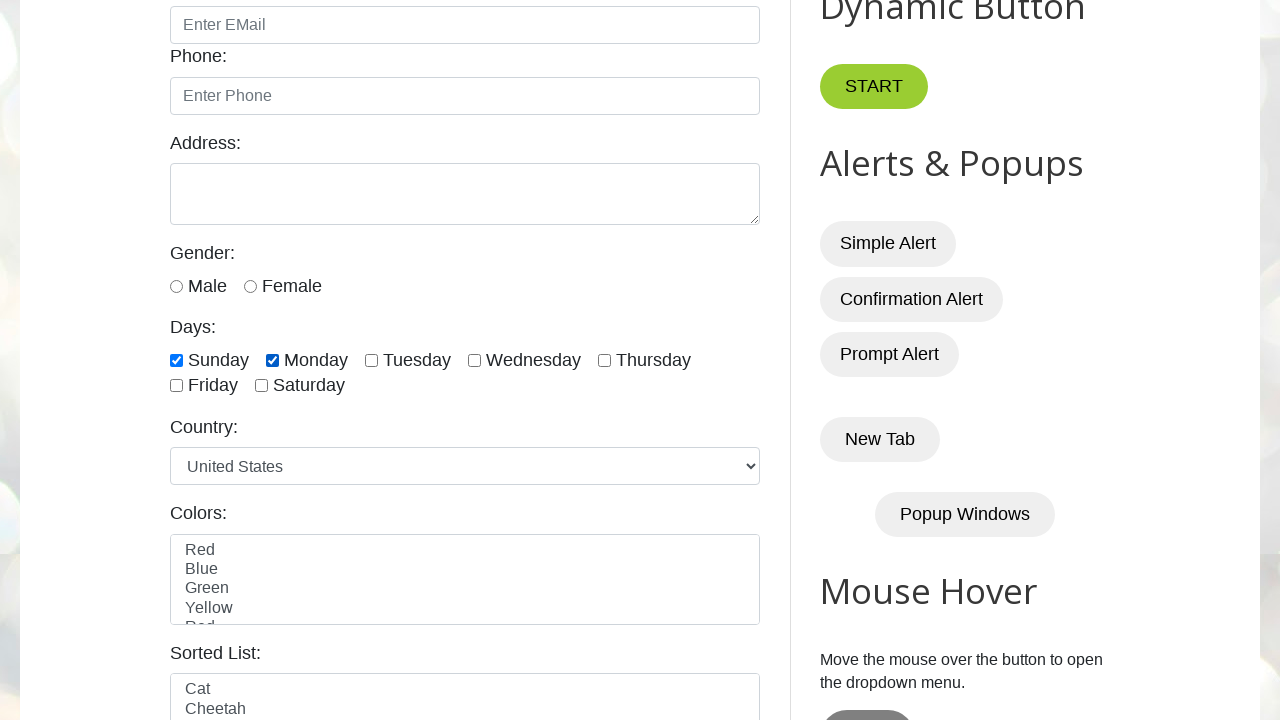

Clicked checkbox 3 to select it at (372, 360) on xpath=//input[@class='form-check-input' and @type='checkbox'] >> nth=2
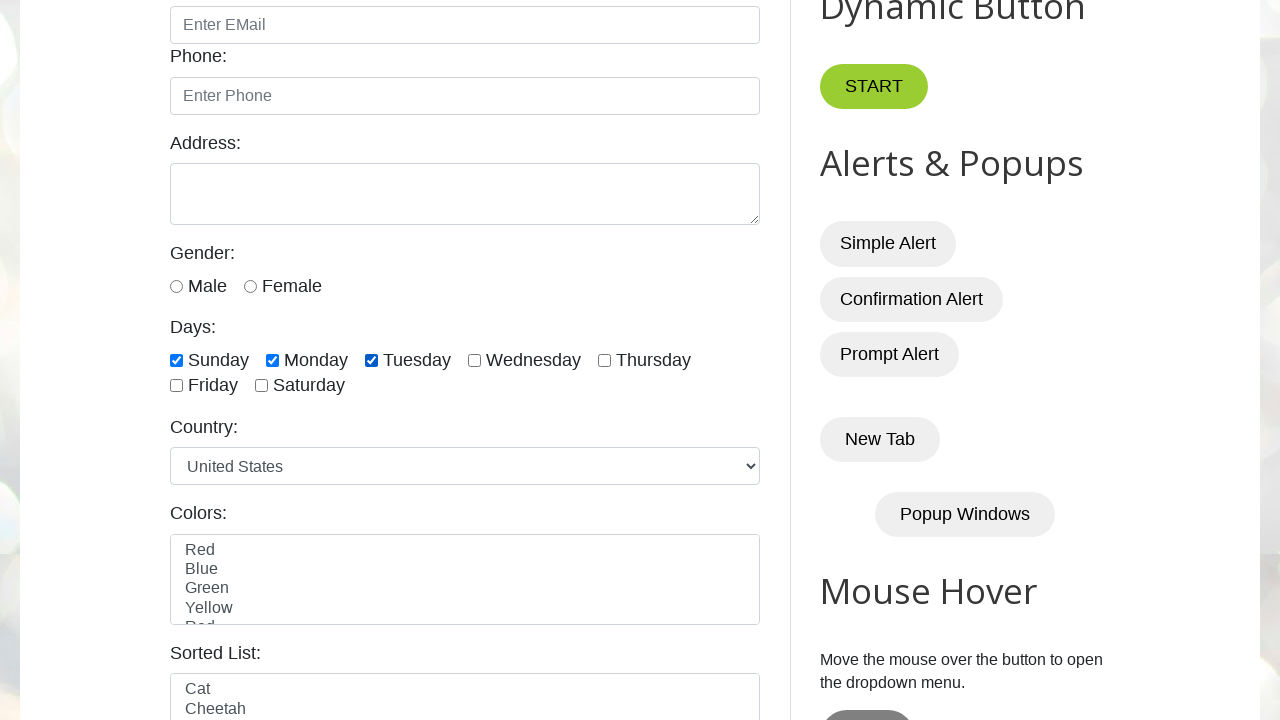

Waited 5 seconds to observe checkbox selections
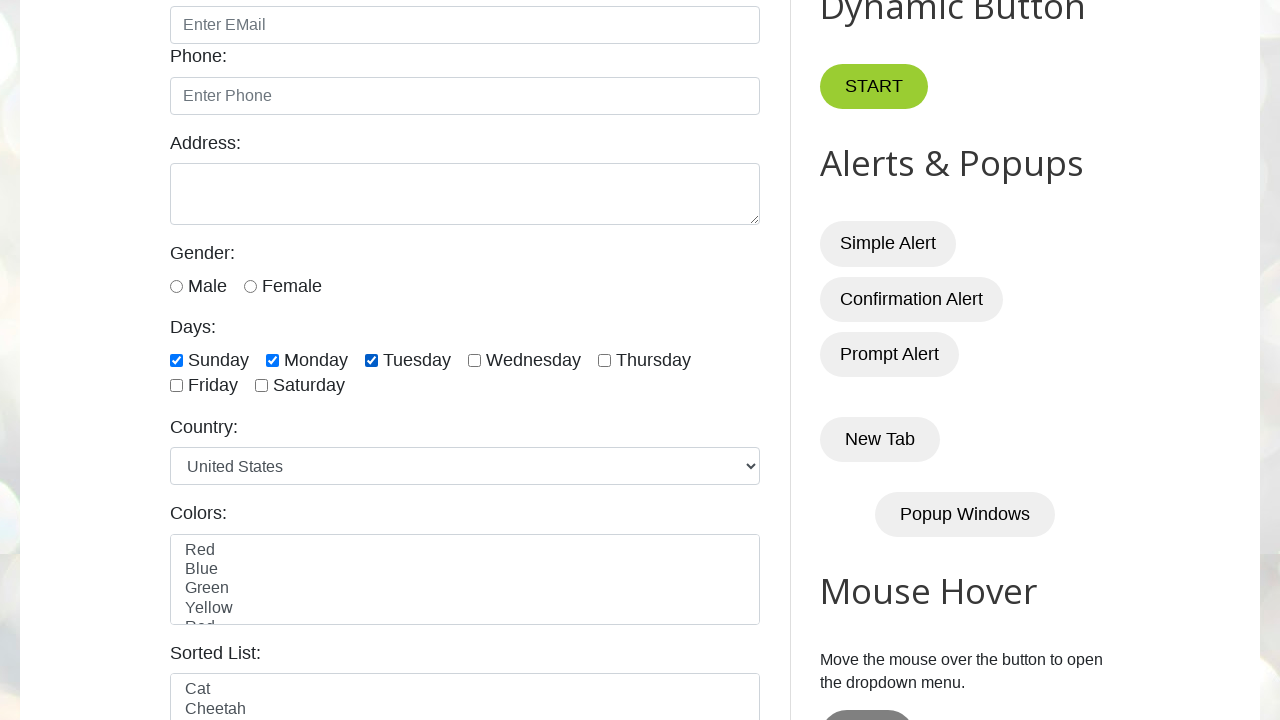

Checkbox 1 was checked, clicked to unselect it at (176, 360) on xpath=//input[@class='form-check-input' and @type='checkbox'] >> nth=0
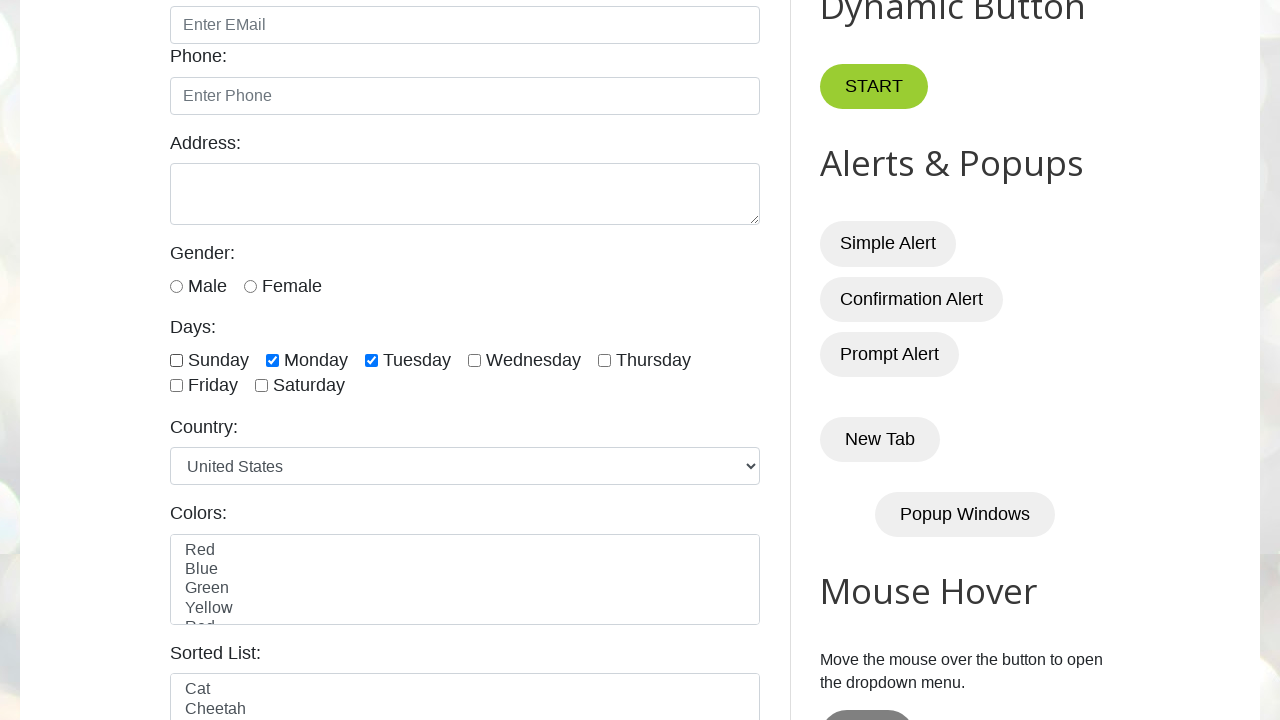

Checkbox 2 was checked, clicked to unselect it at (272, 360) on xpath=//input[@class='form-check-input' and @type='checkbox'] >> nth=1
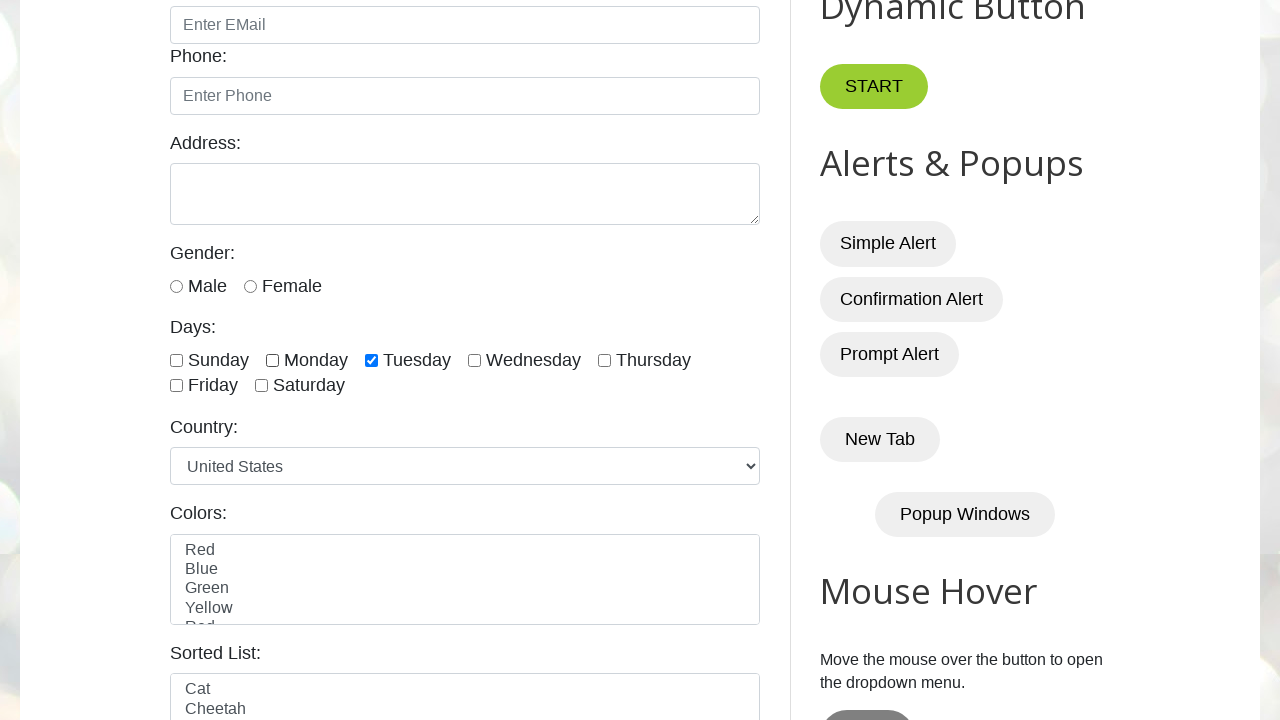

Checkbox 3 was checked, clicked to unselect it at (372, 360) on xpath=//input[@class='form-check-input' and @type='checkbox'] >> nth=2
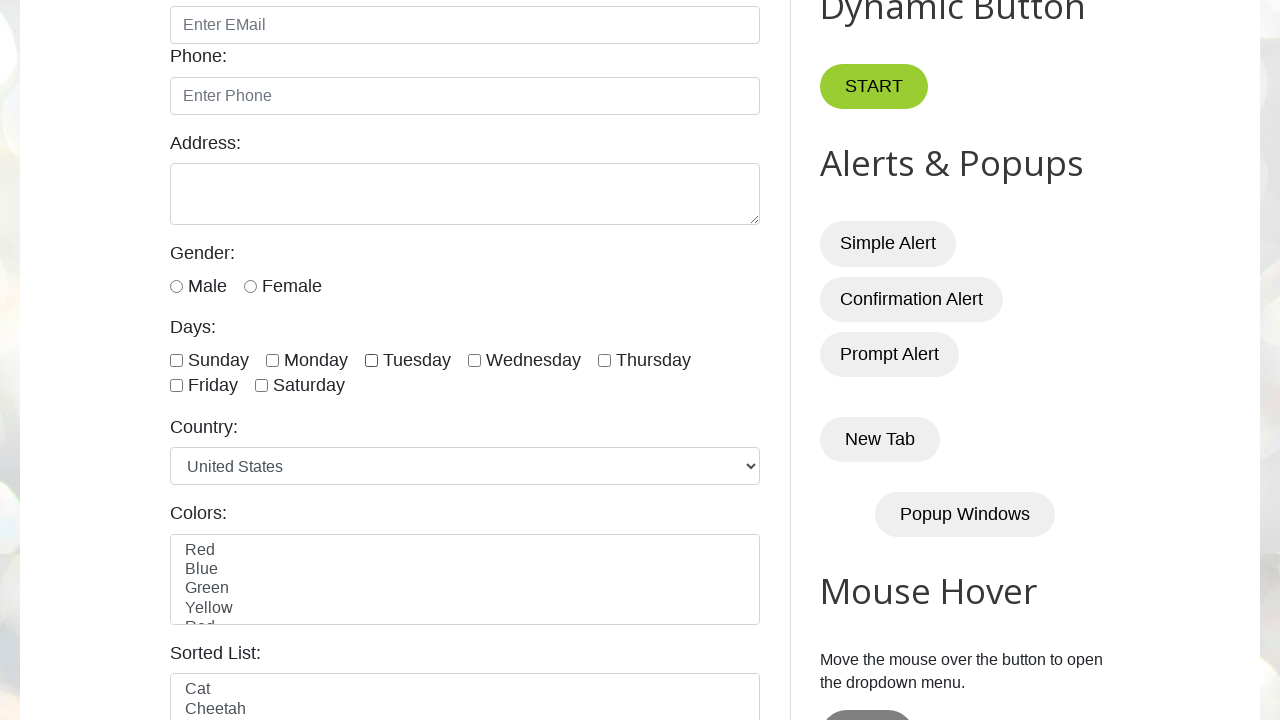

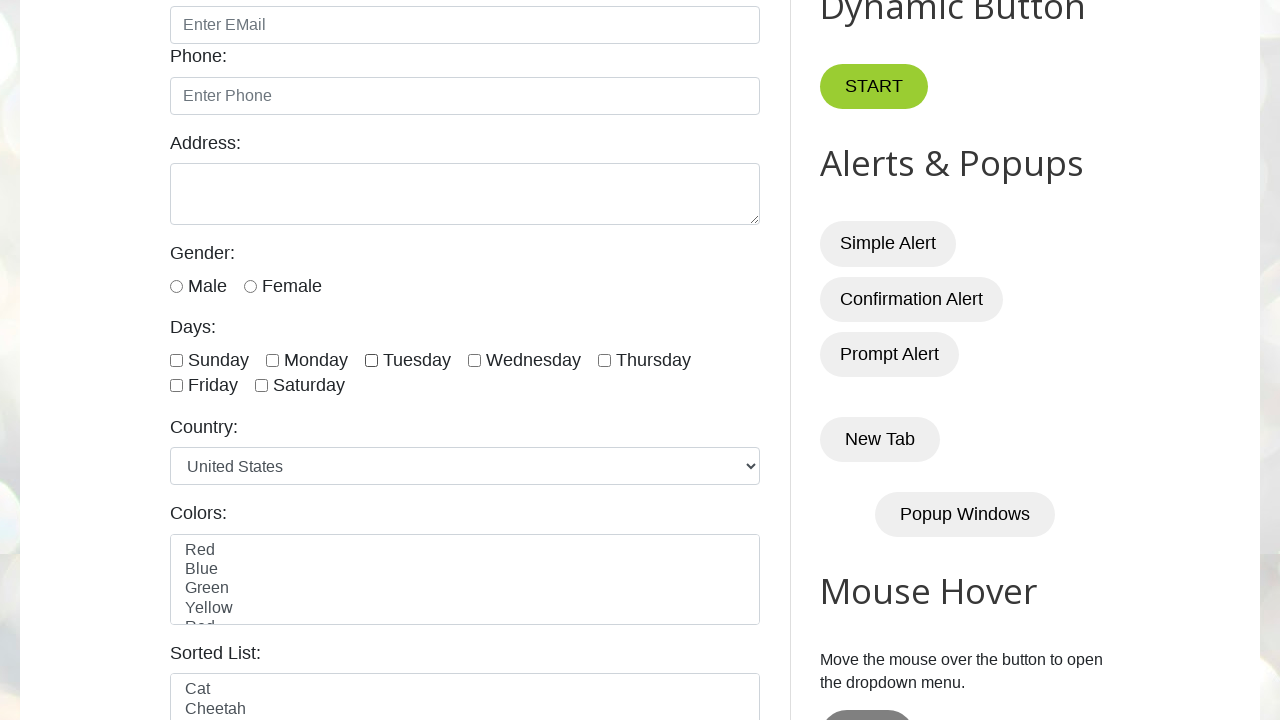